Tests dropdown selection functionality by selecting options using different methods (by index, visible text, and value)

Starting URL: https://rahulshettyacademy.com/AutomationPractice/

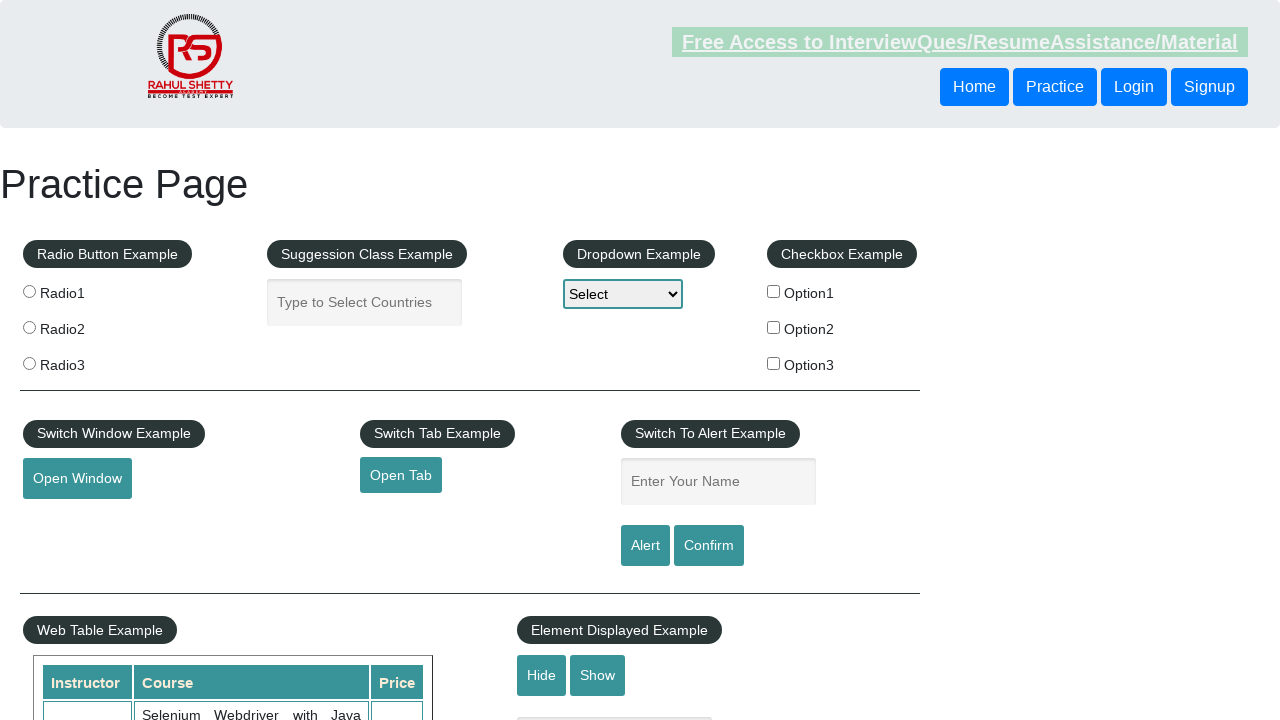

Located dropdown element with id 'dropdown-class-example'
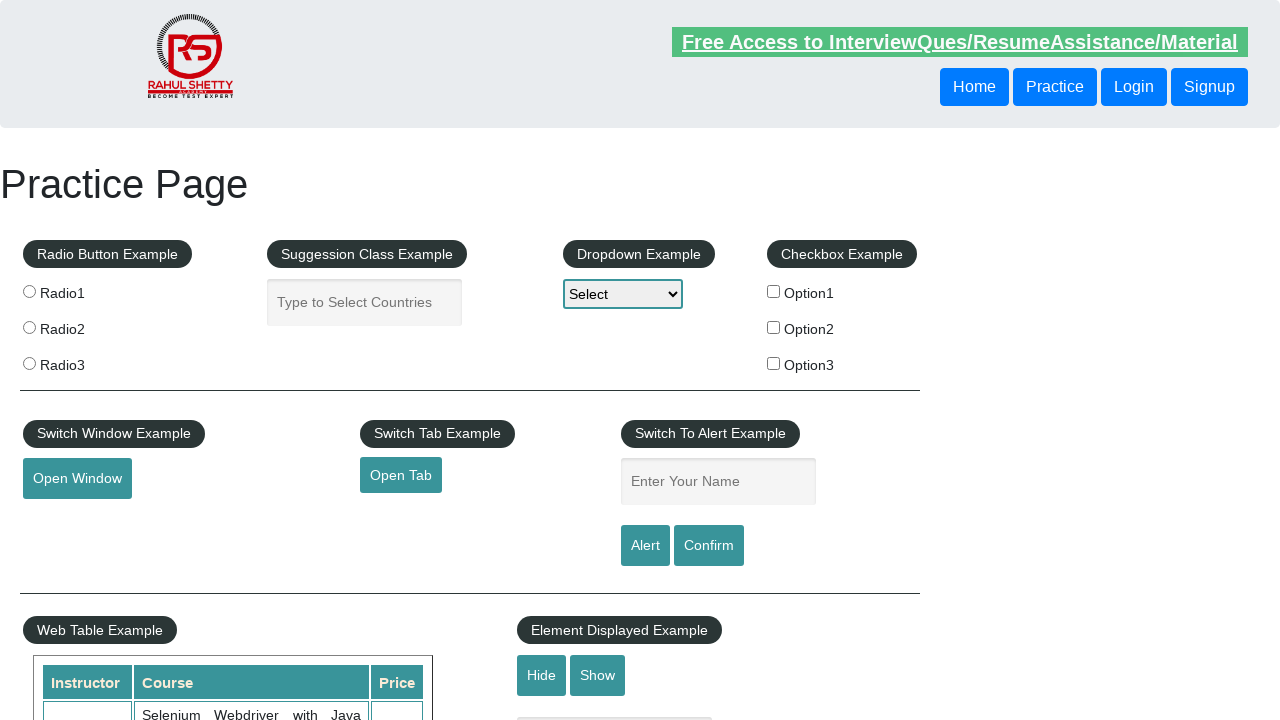

Selected dropdown option by index 2 on select#dropdown-class-example
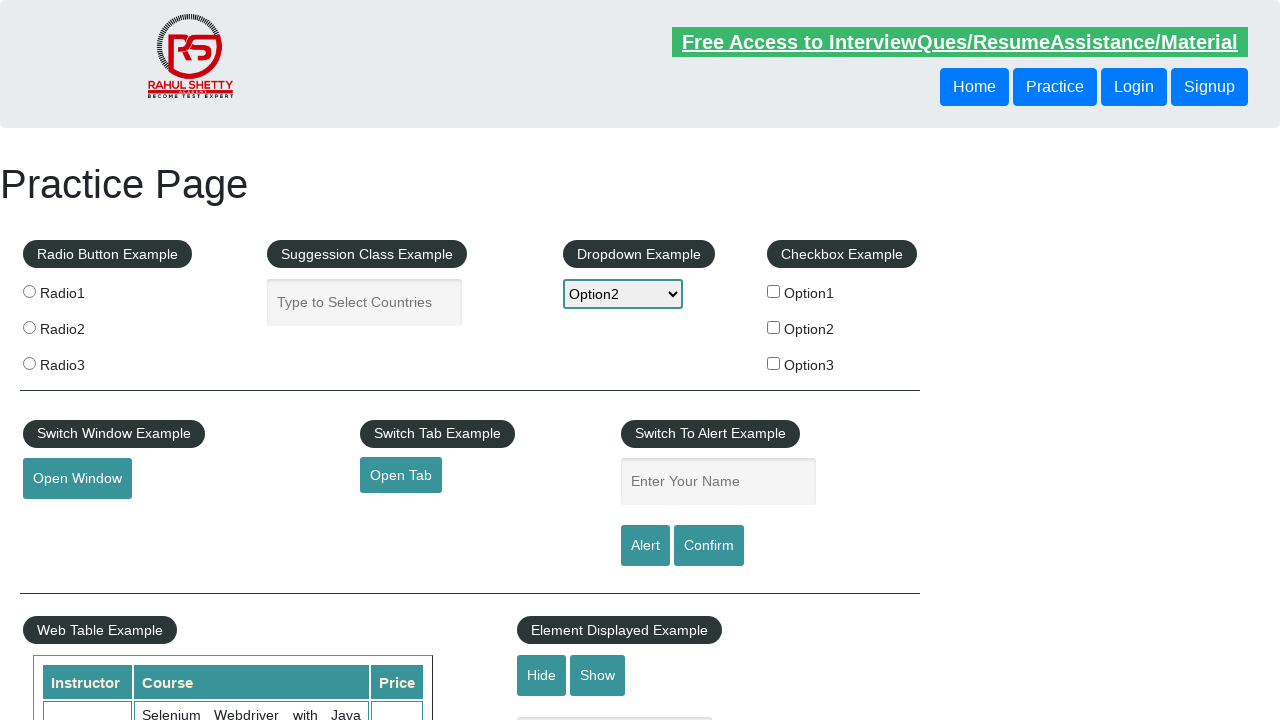

Selected dropdown option by visible text 'Option1' on select#dropdown-class-example
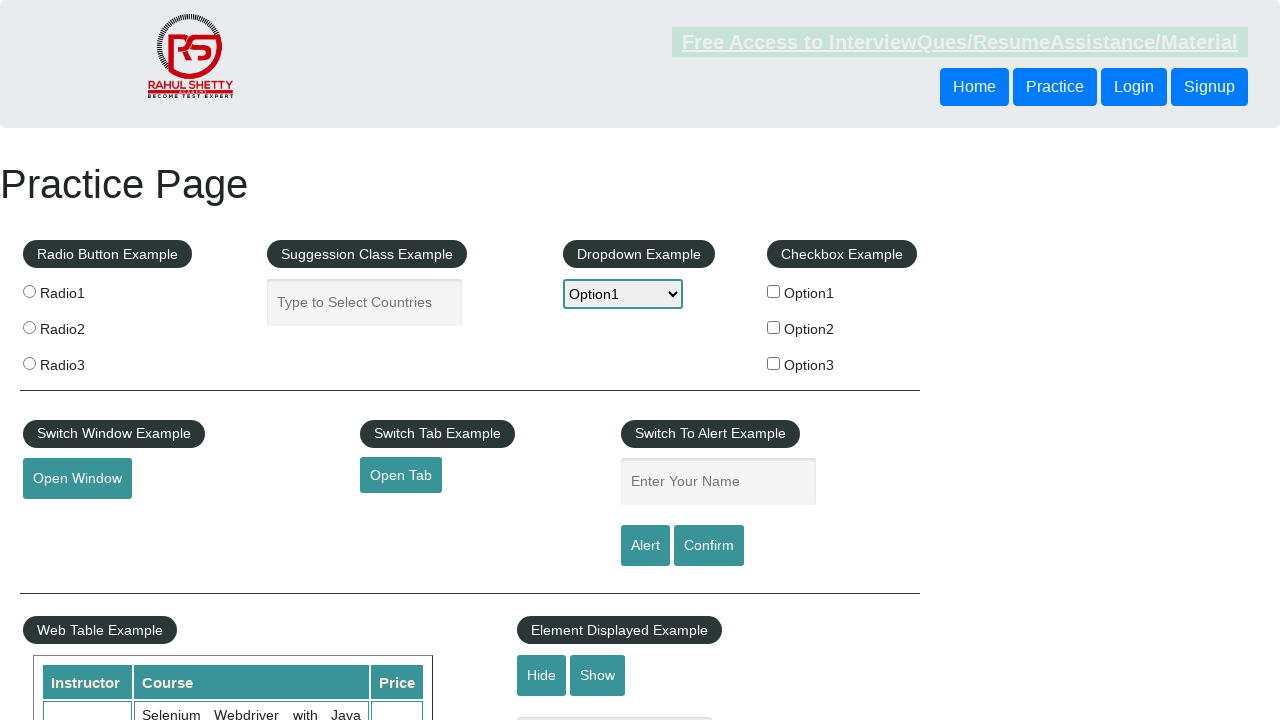

Selected dropdown option by value 'option3' on select#dropdown-class-example
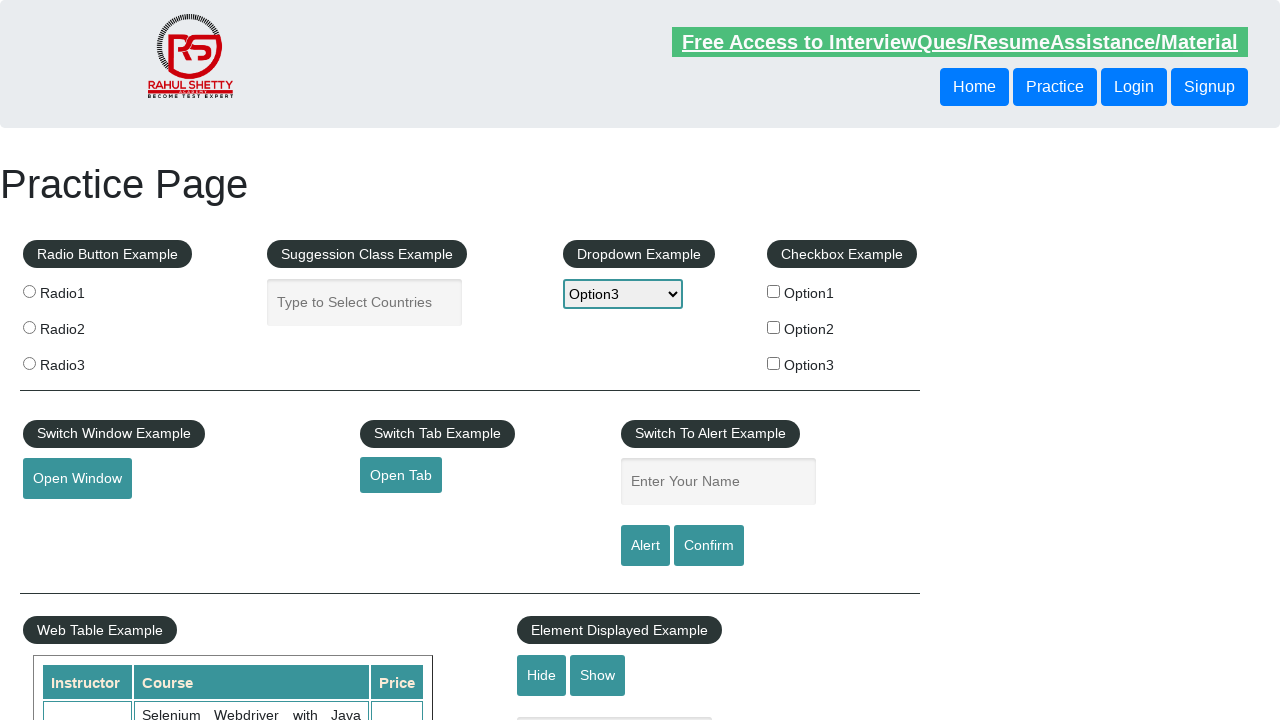

Retrieved all dropdown options, found 4 options
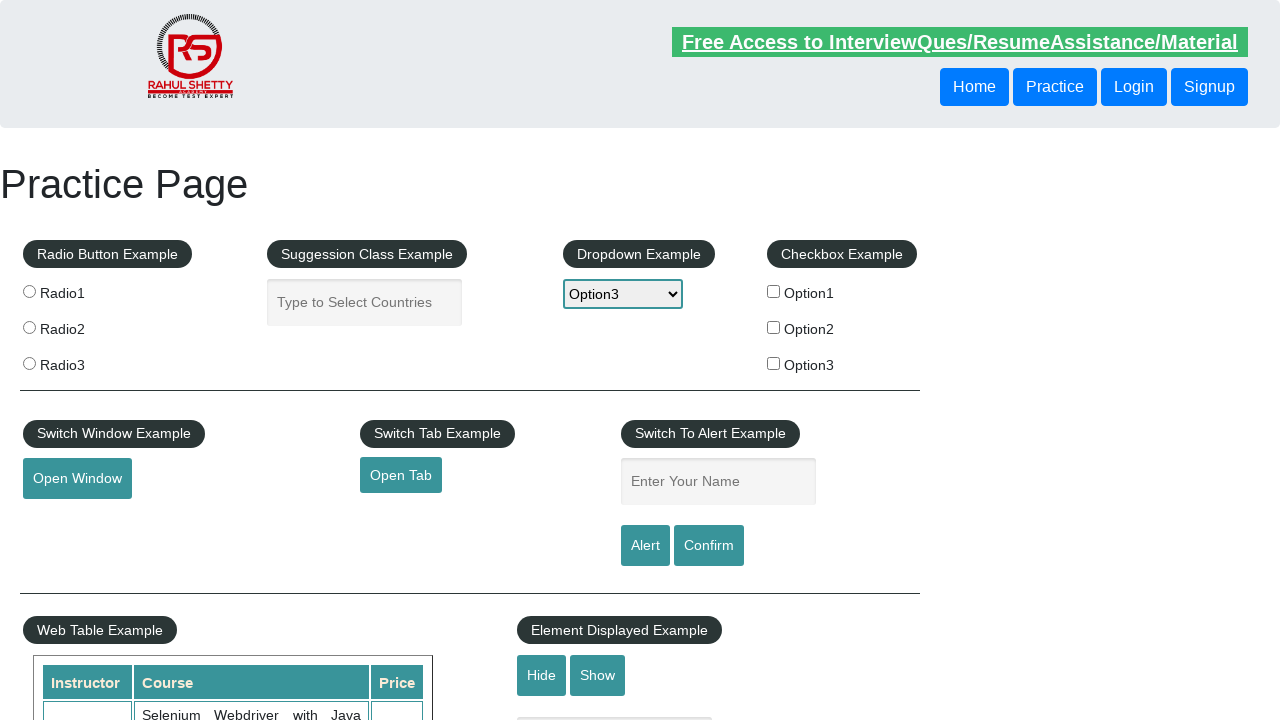

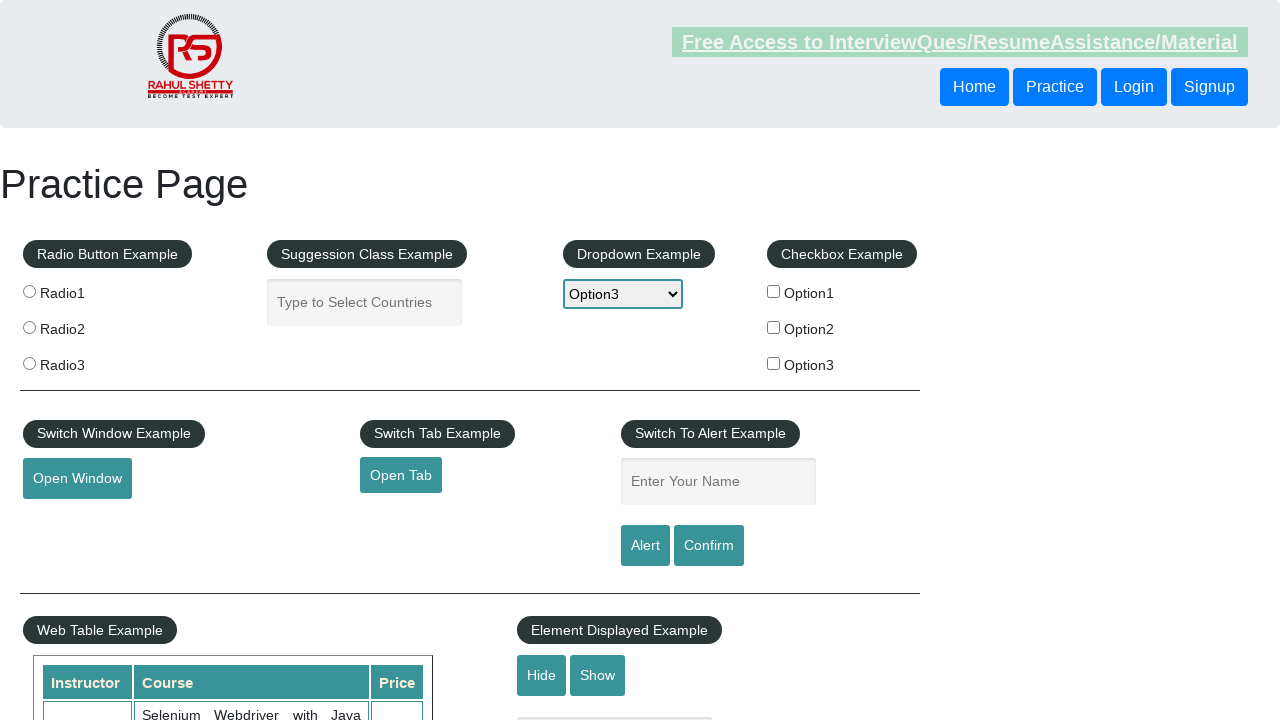